Tests checkbox functionality by clicking on the first checkbox element on the page

Starting URL: https://the-internet.herokuapp.com/checkboxes

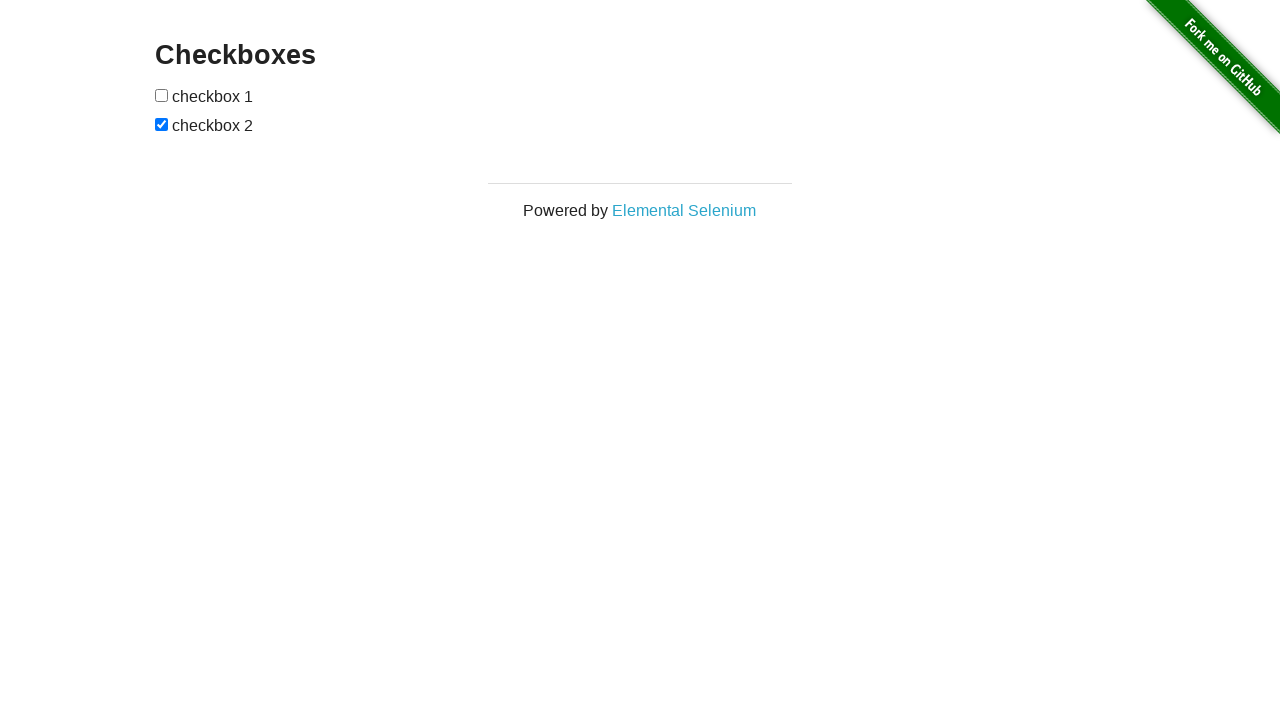

Waited for checkboxes to load on the page
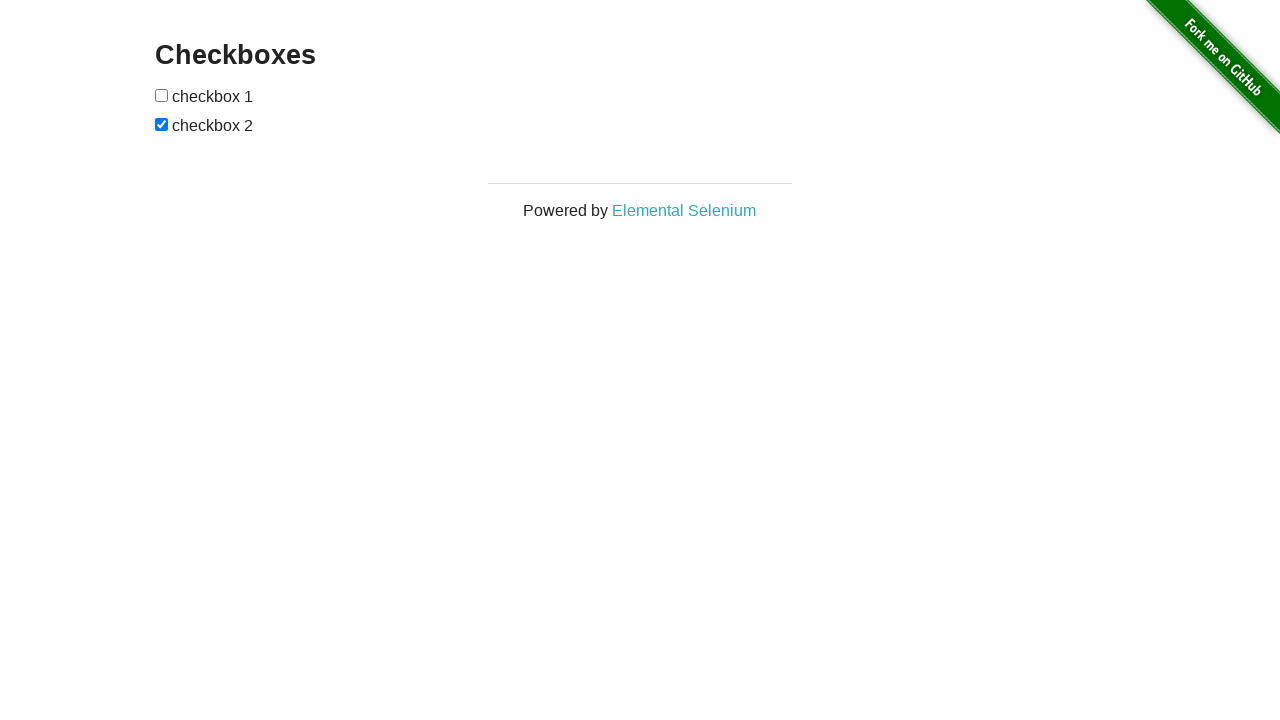

Clicked the first checkbox element at (162, 95) on xpath=//*[@id='checkboxes']/input[1]
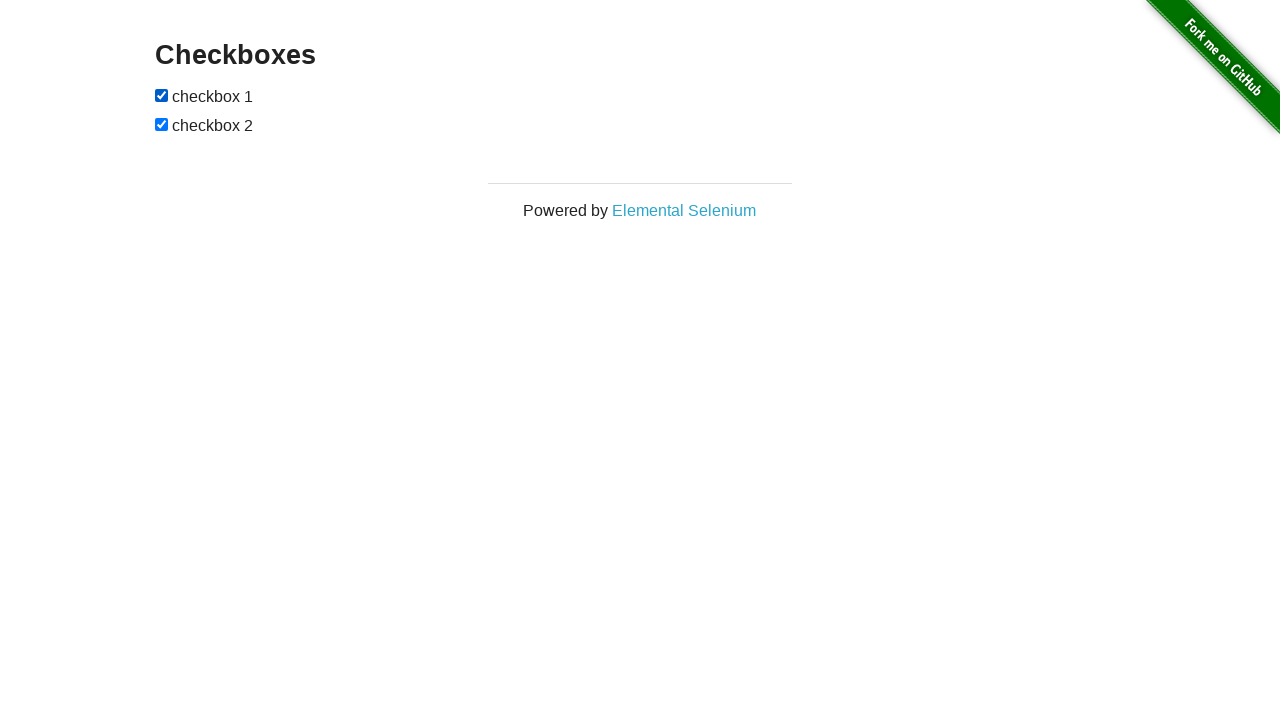

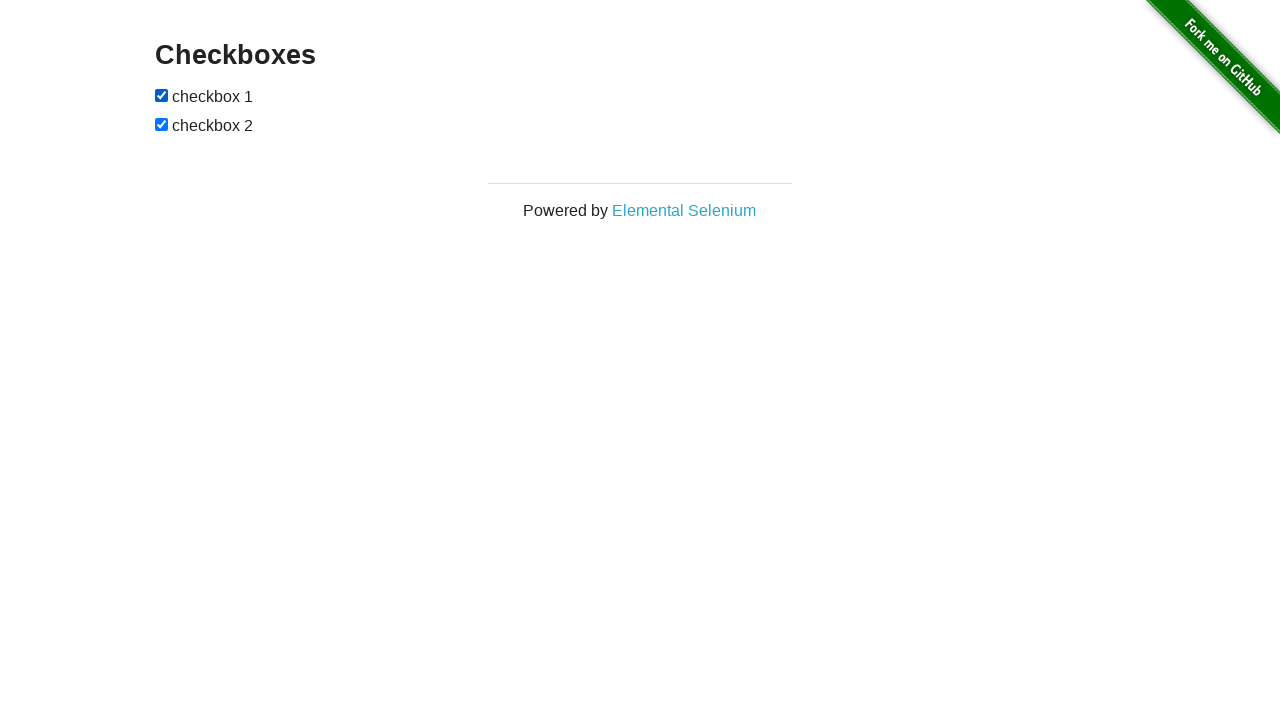